Tests nested frame navigation by clicking on "Nested Frames" link, switching into nested frames (top frame, then middle frame), extracting text content, and navigating back.

Starting URL: https://the-internet.herokuapp.com

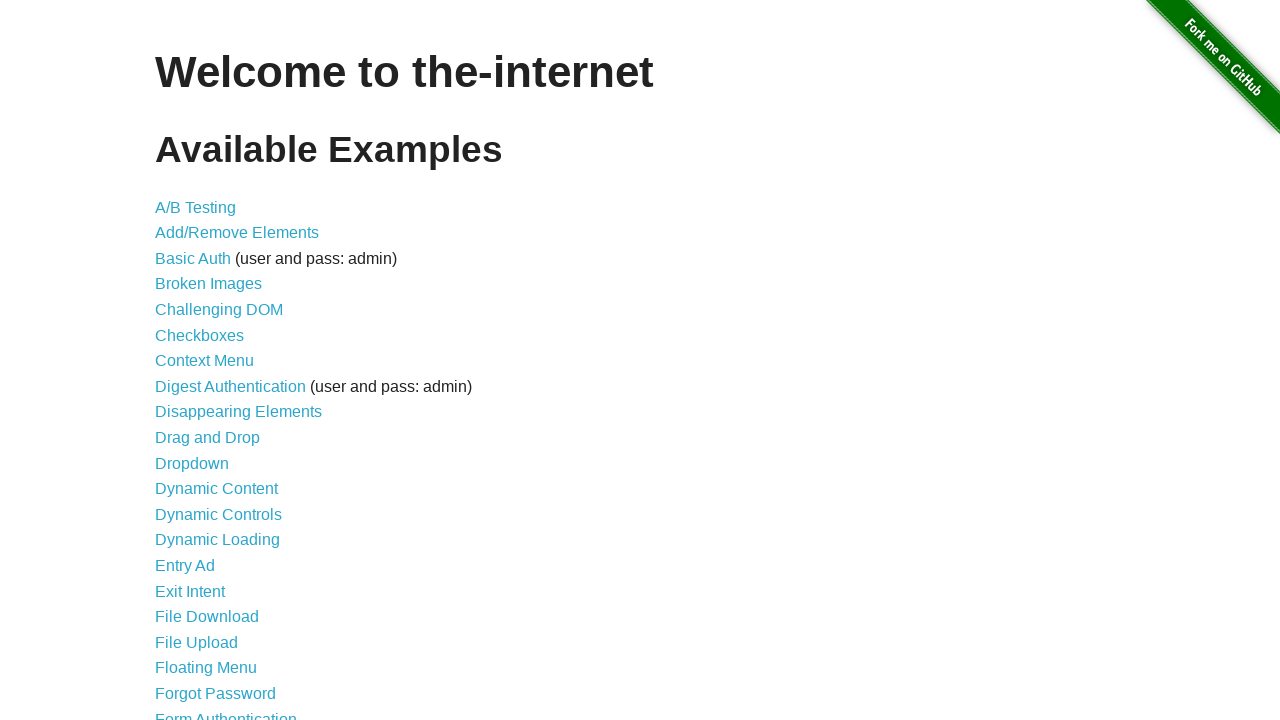

Clicked on 'Nested Frames' link at (210, 395) on text=Nested Frames
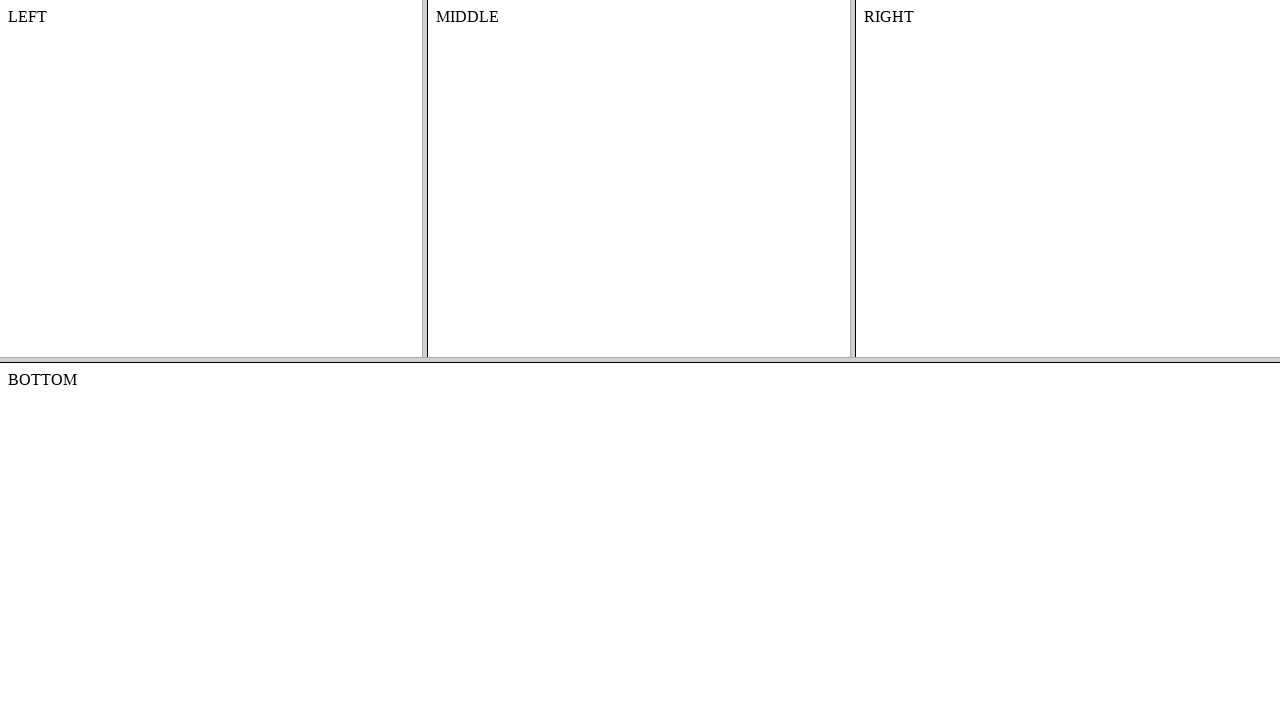

Page with frames loaded
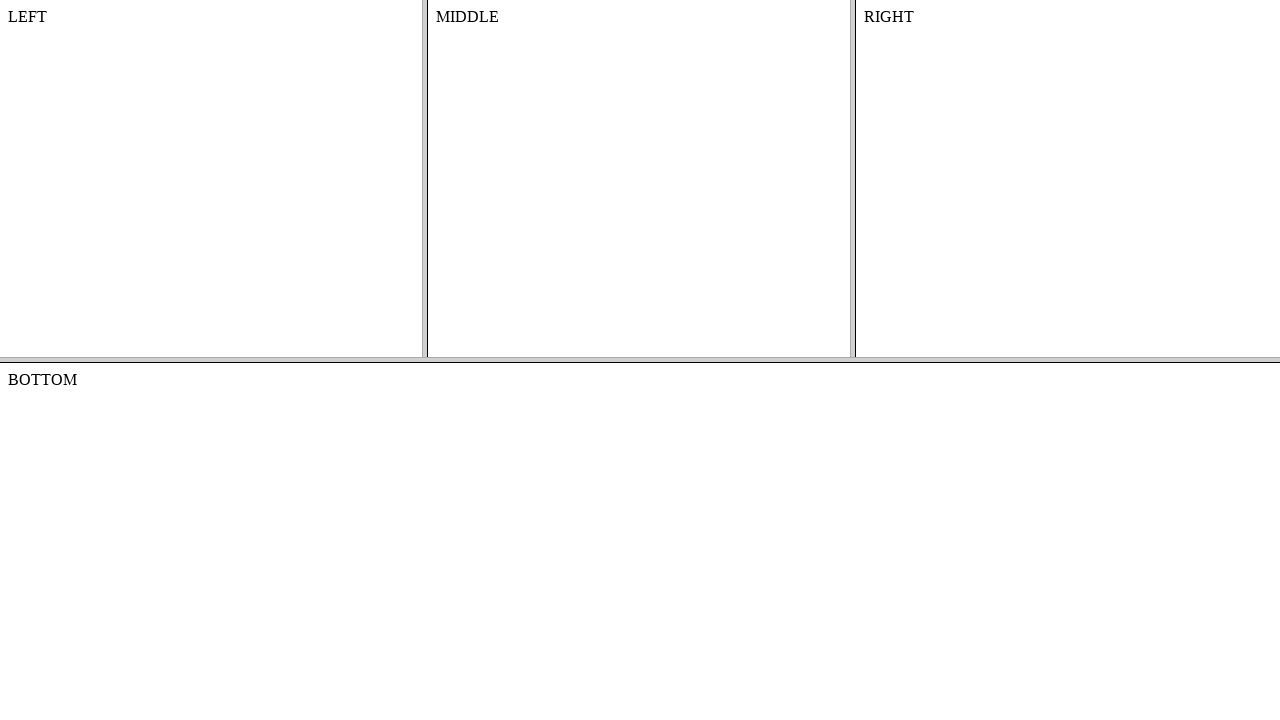

Located top frame
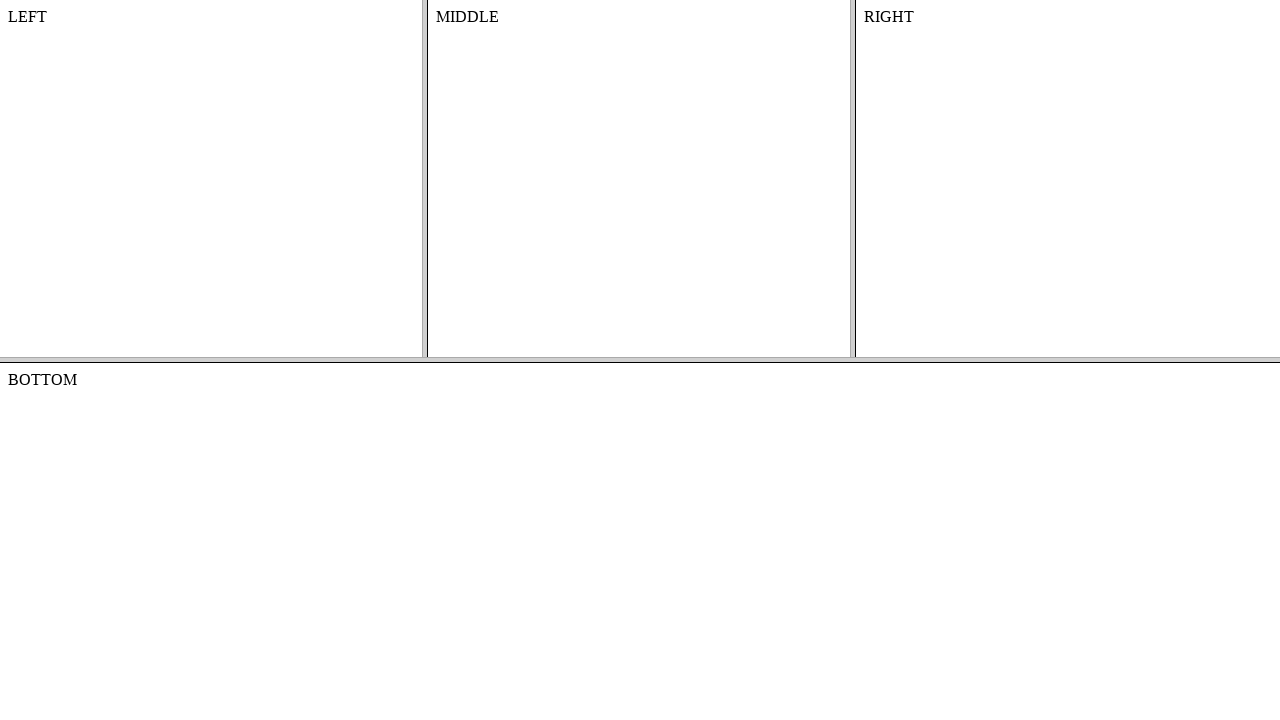

Located middle frame within top frame
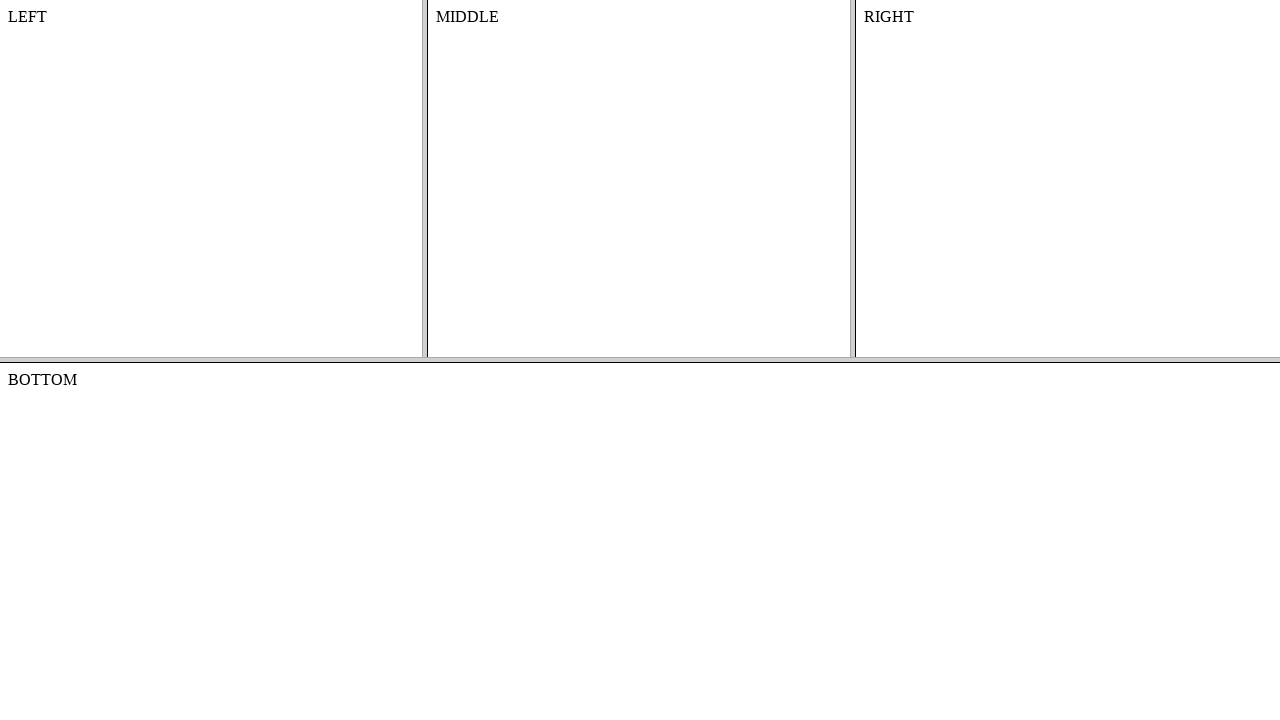

Extracted text content from middle frame: 'MIDDLE'
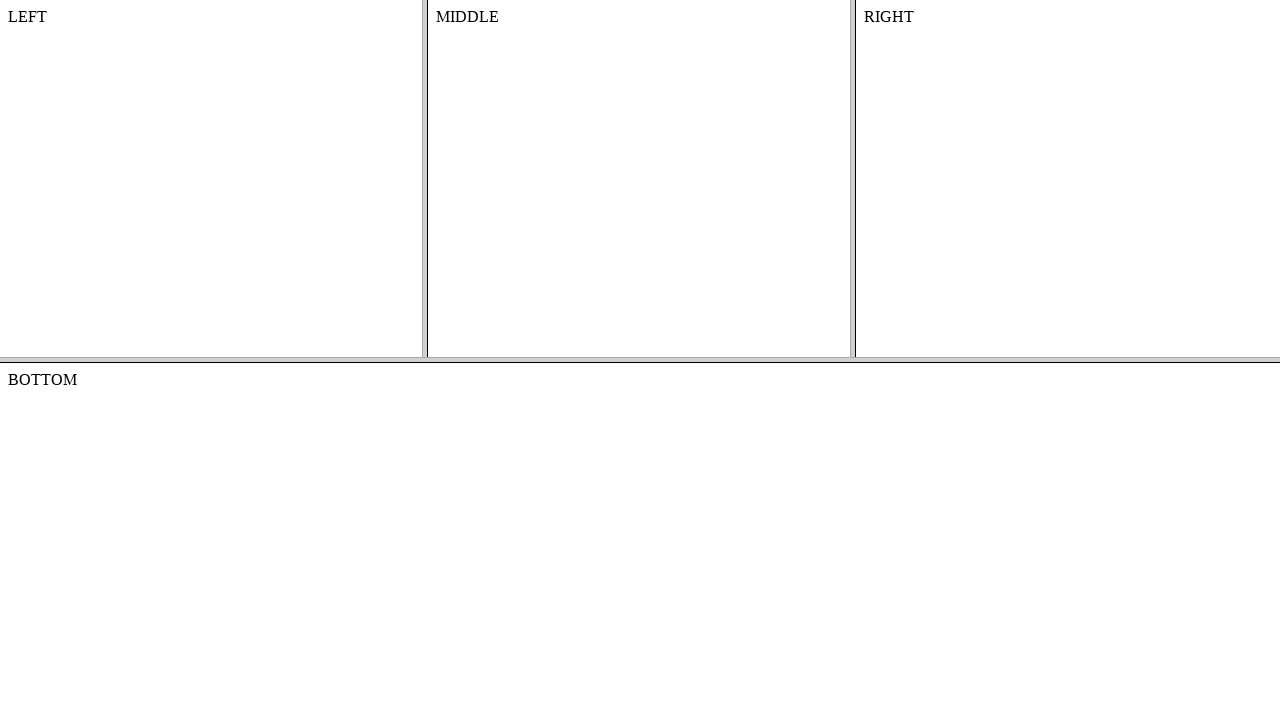

Navigated back to main page
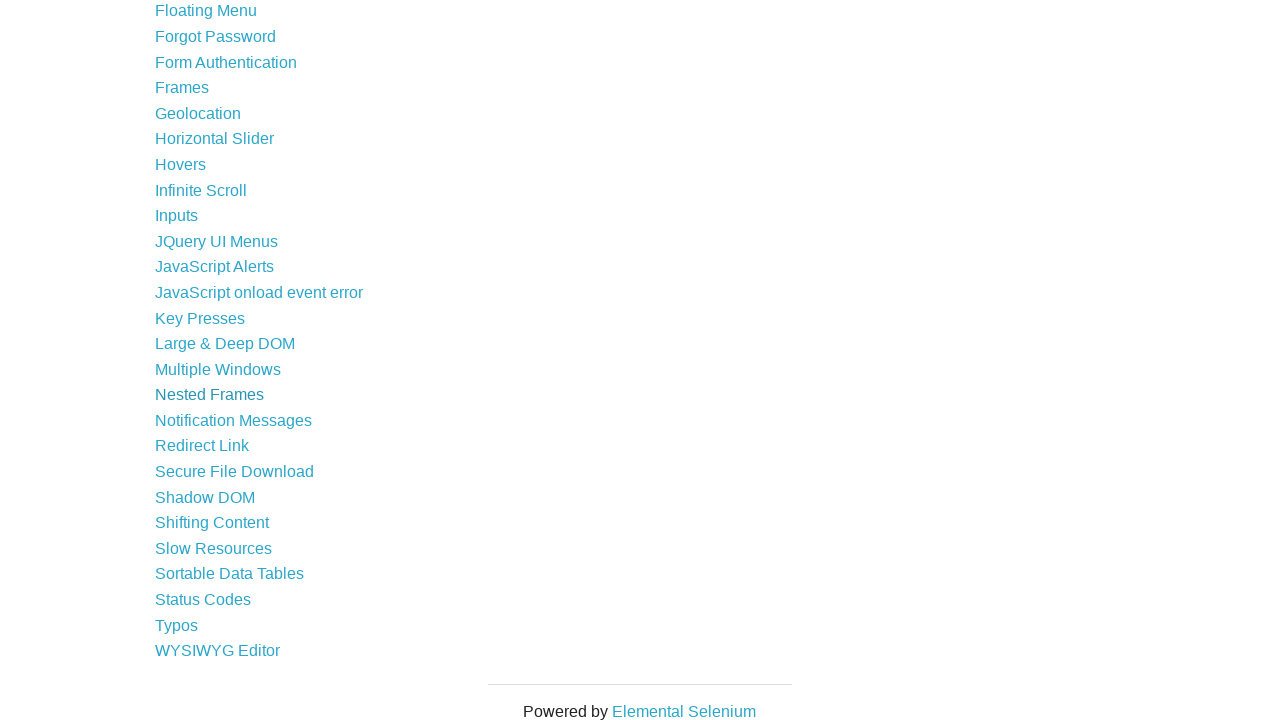

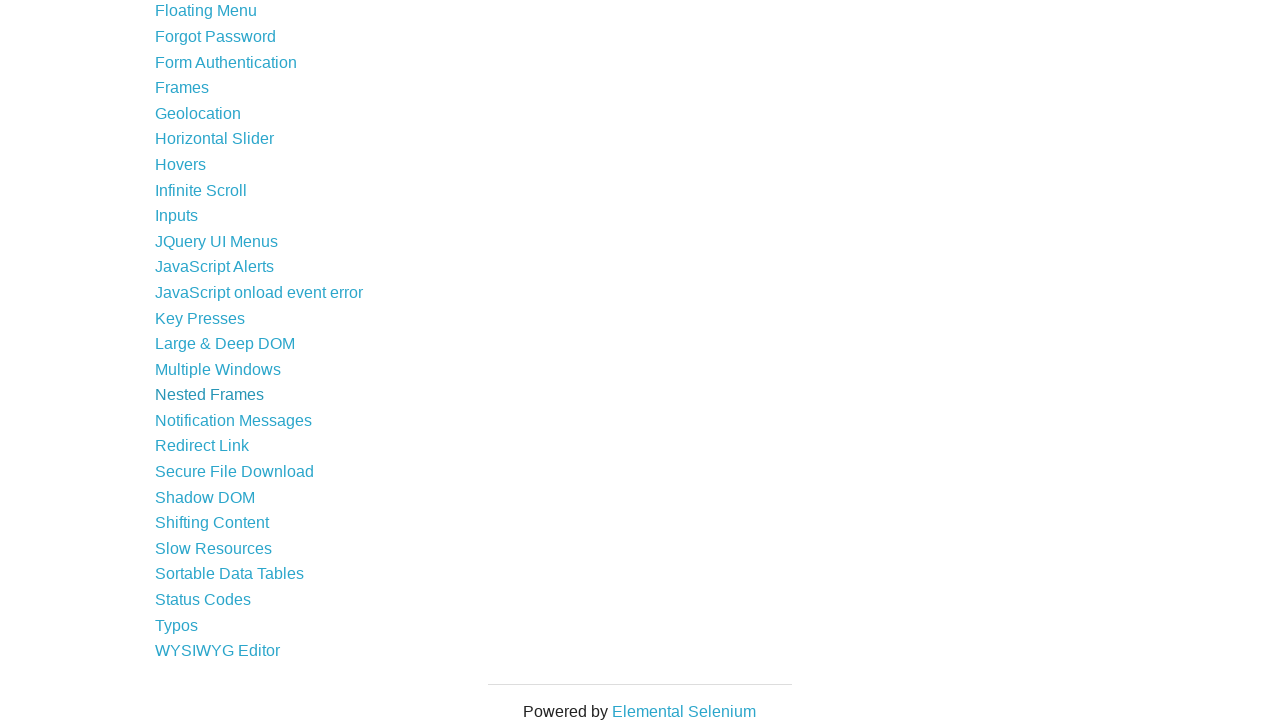